Tests a traditional HTML select dropdown by selecting the "Yellow" option from the old-style select menu.

Starting URL: https://demoqa.com/select-menu

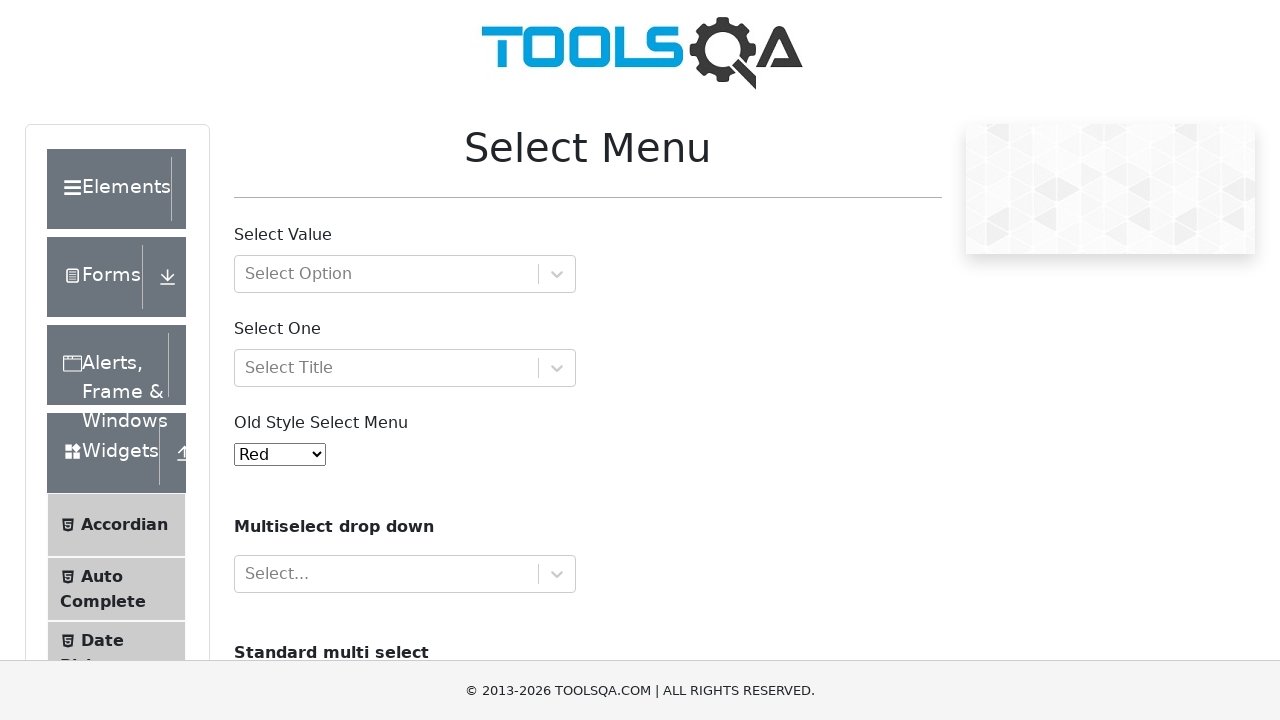

Navigated to select menu demo page
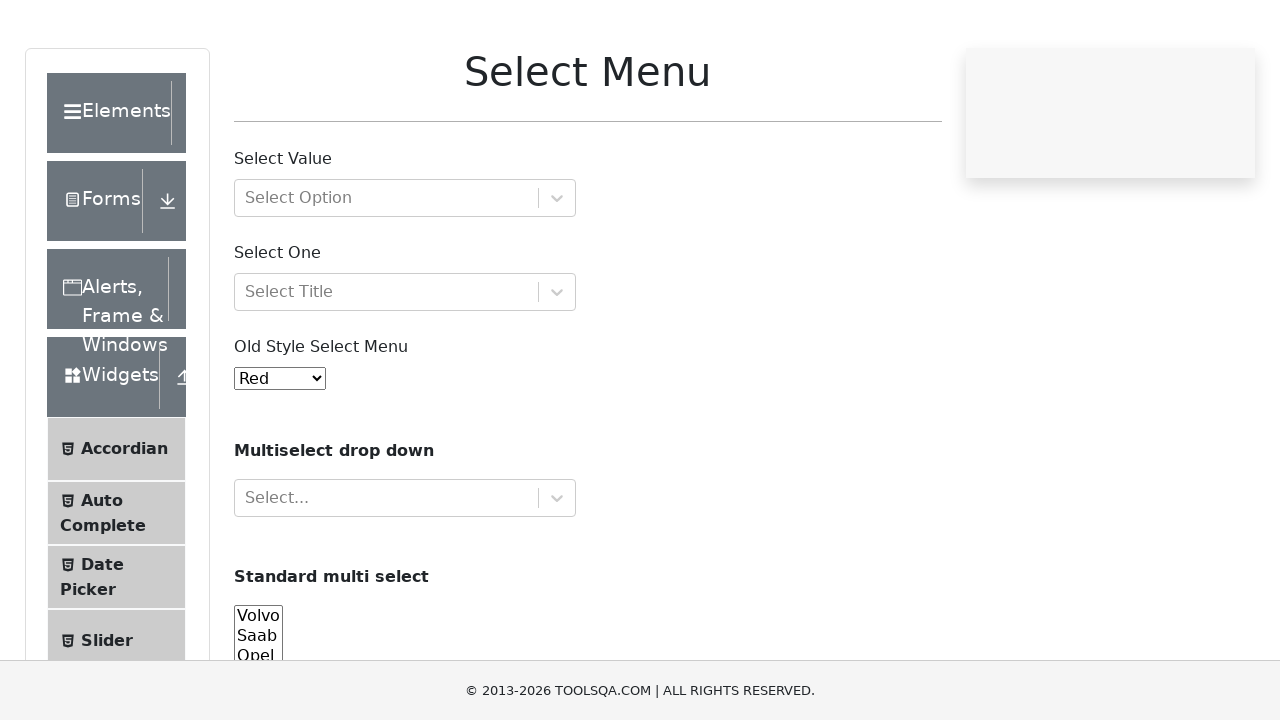

Selected 'Yellow' option from the traditional HTML select dropdown on #oldSelectMenu
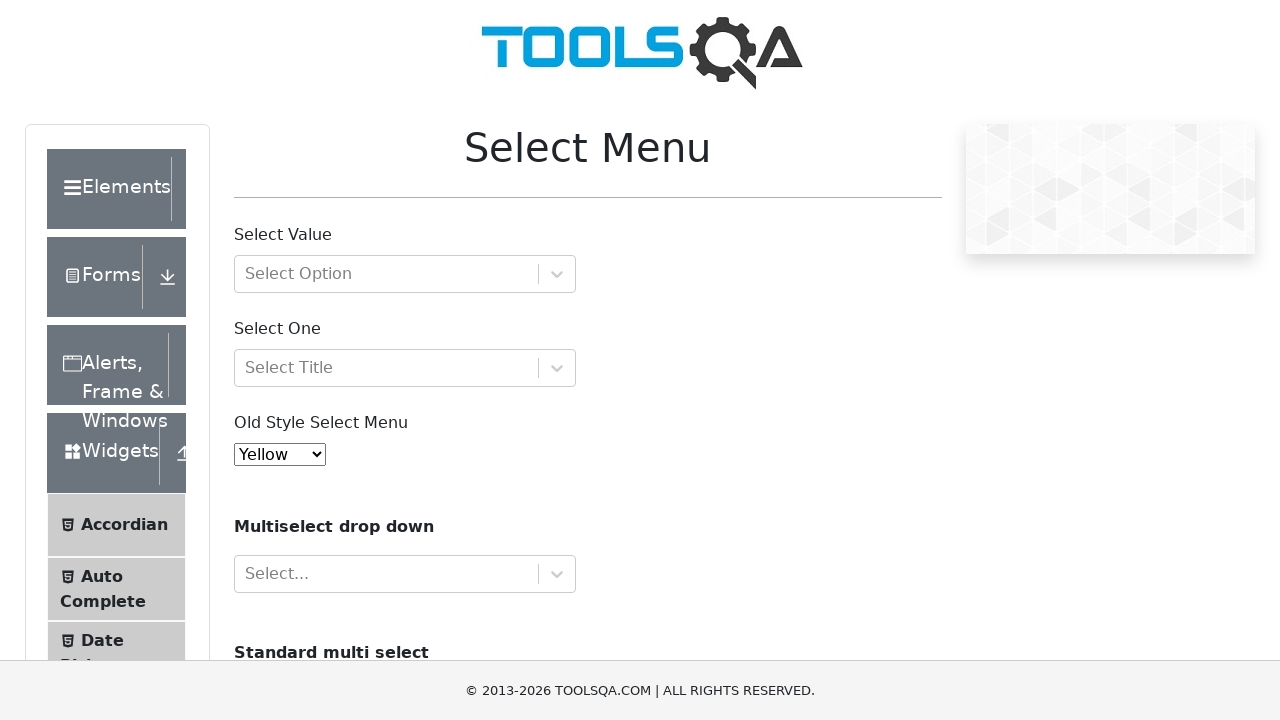

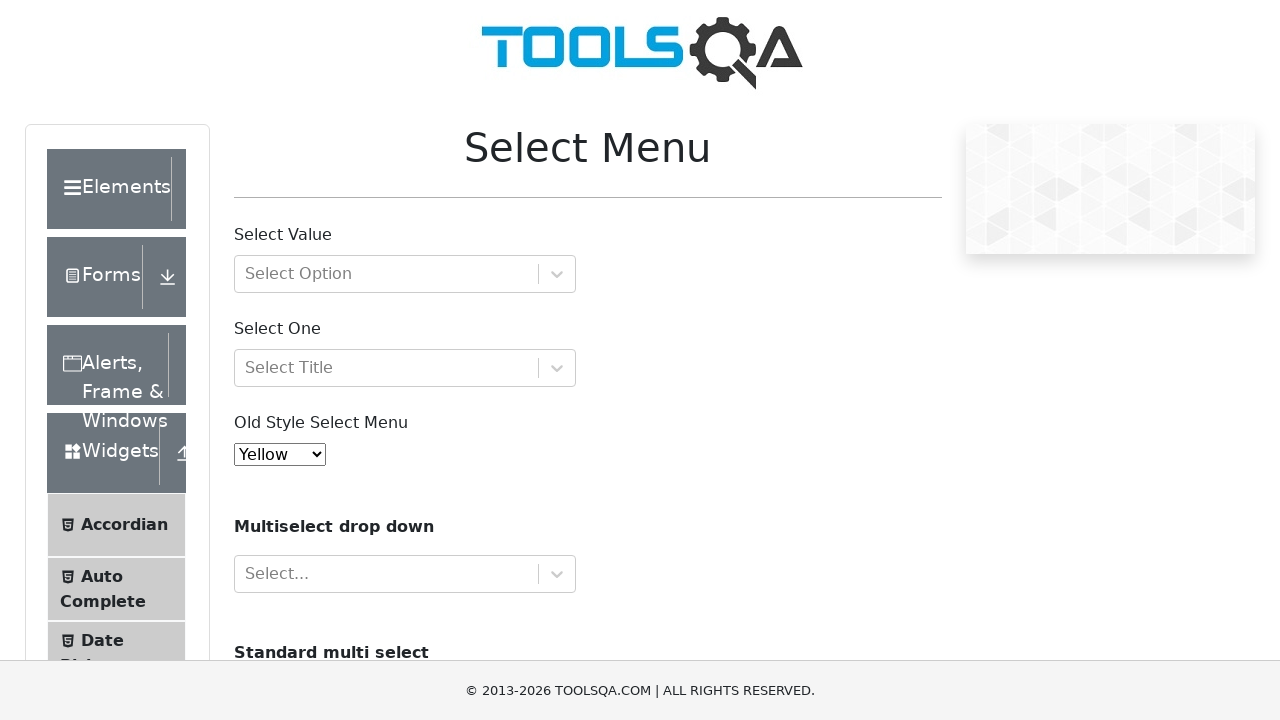